Tests the add and remove elements functionality by clicking the Add Element button to create a new element, then clicking the Delete button to remove it

Starting URL: https://the-internet.herokuapp.com/add_remove_elements/

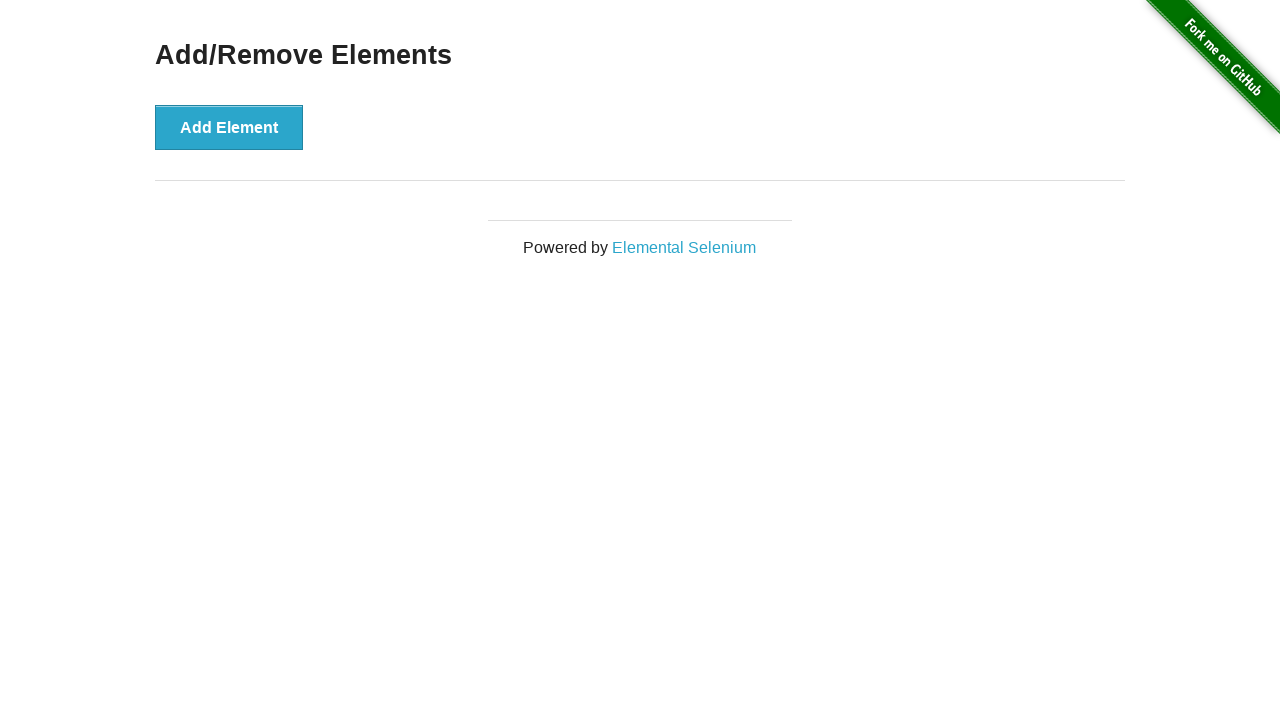

Clicked 'Add Element' button to create a new element at (229, 127) on xpath=//button[text()='Add Element']
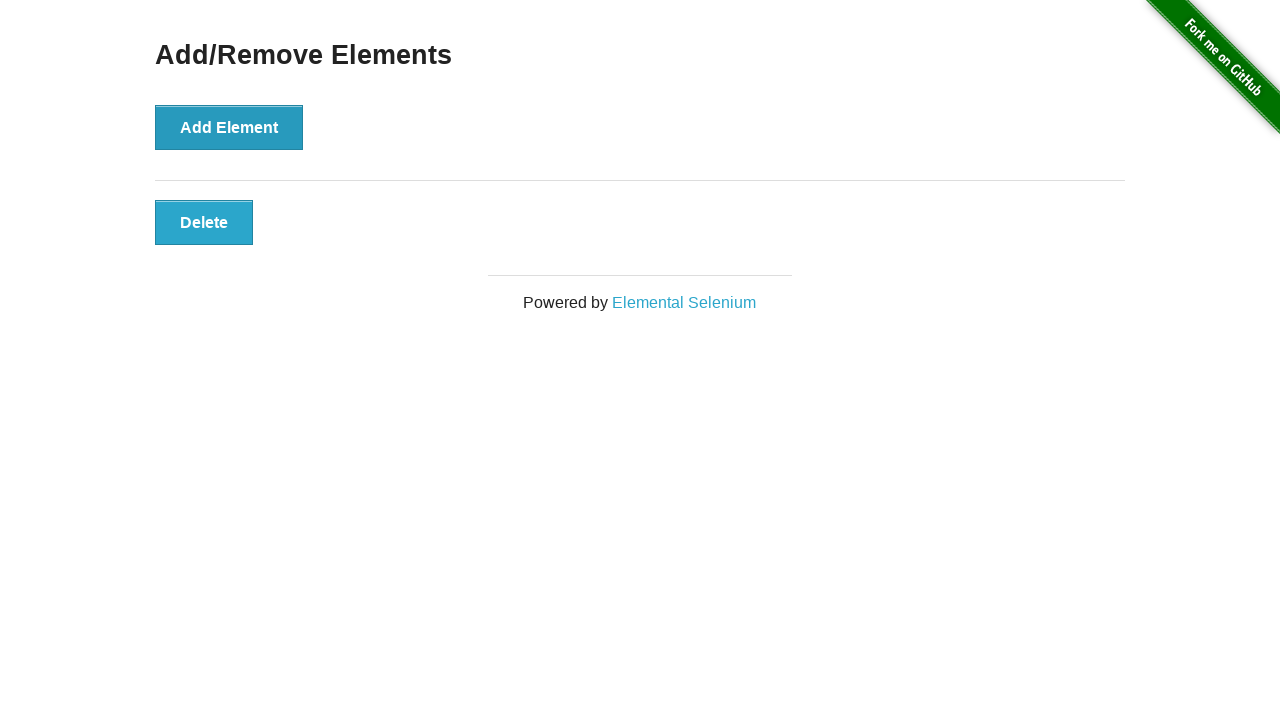

Clicked 'Delete' button to remove the added element at (204, 222) on .added-manually
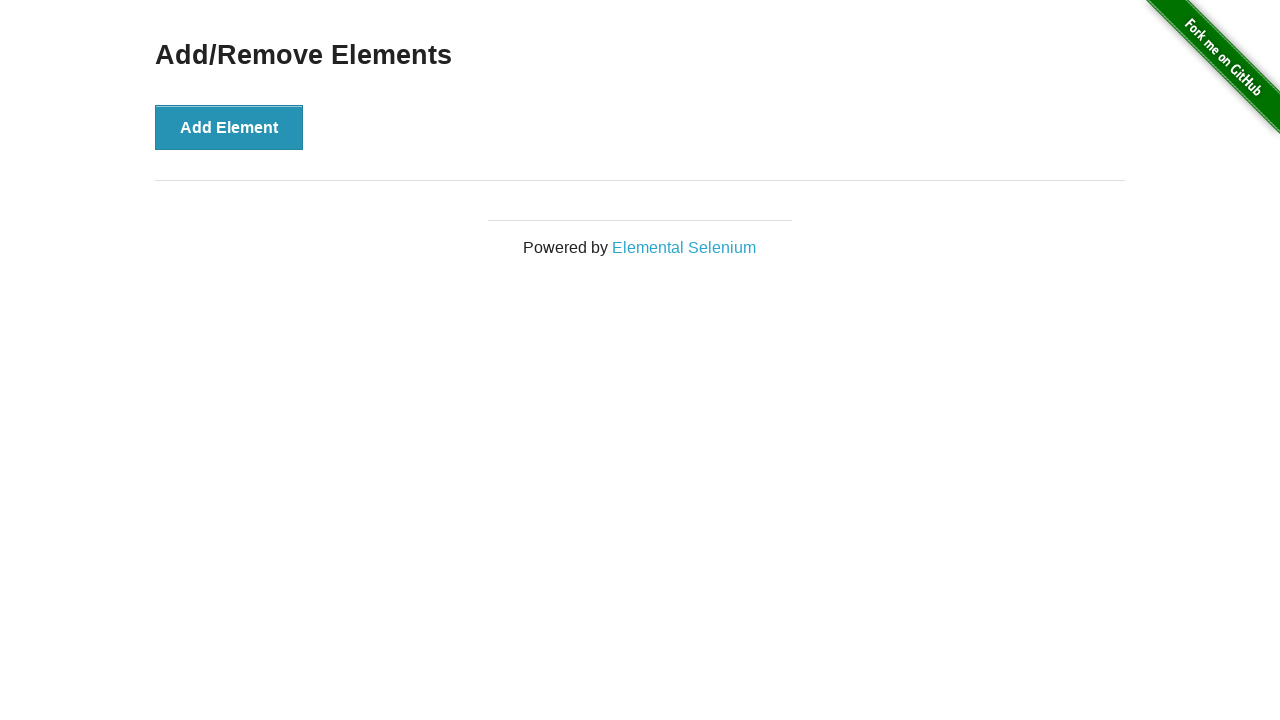

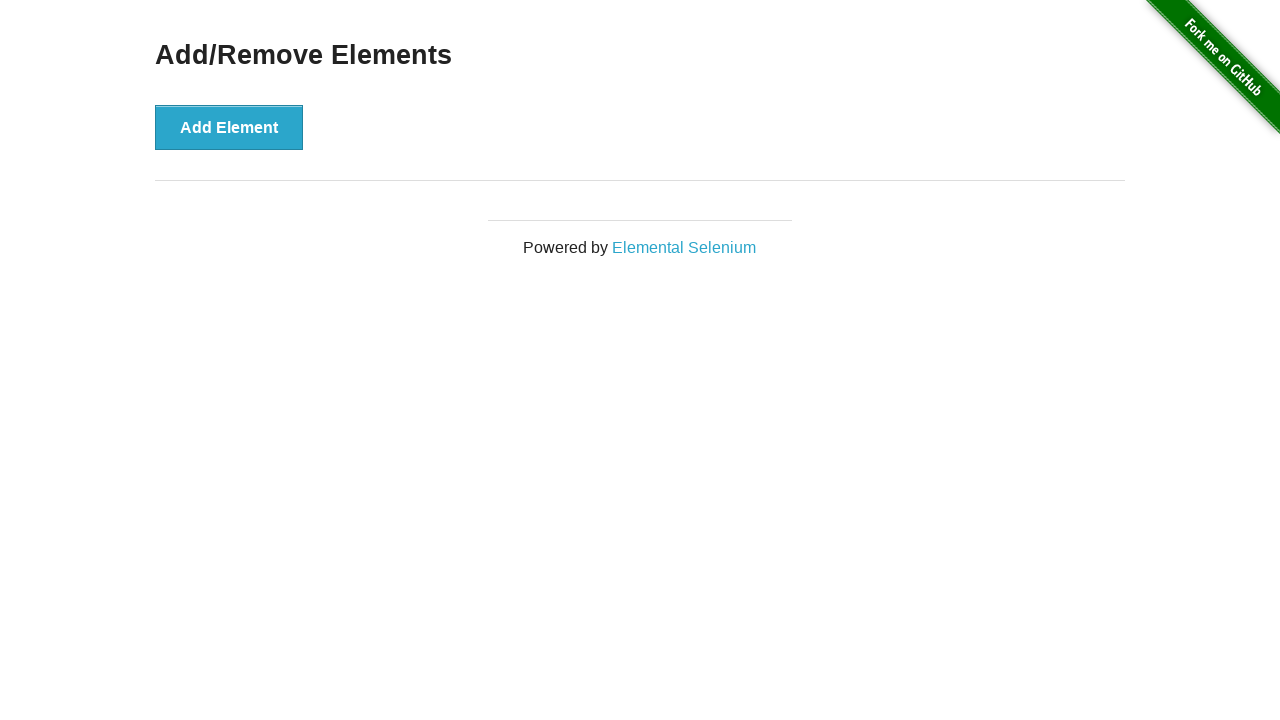